Tests drag and drop functionality on jQuery UI demo page by dragging an element and dropping it onto a target area

Starting URL: https://jqueryui.com/droppable/

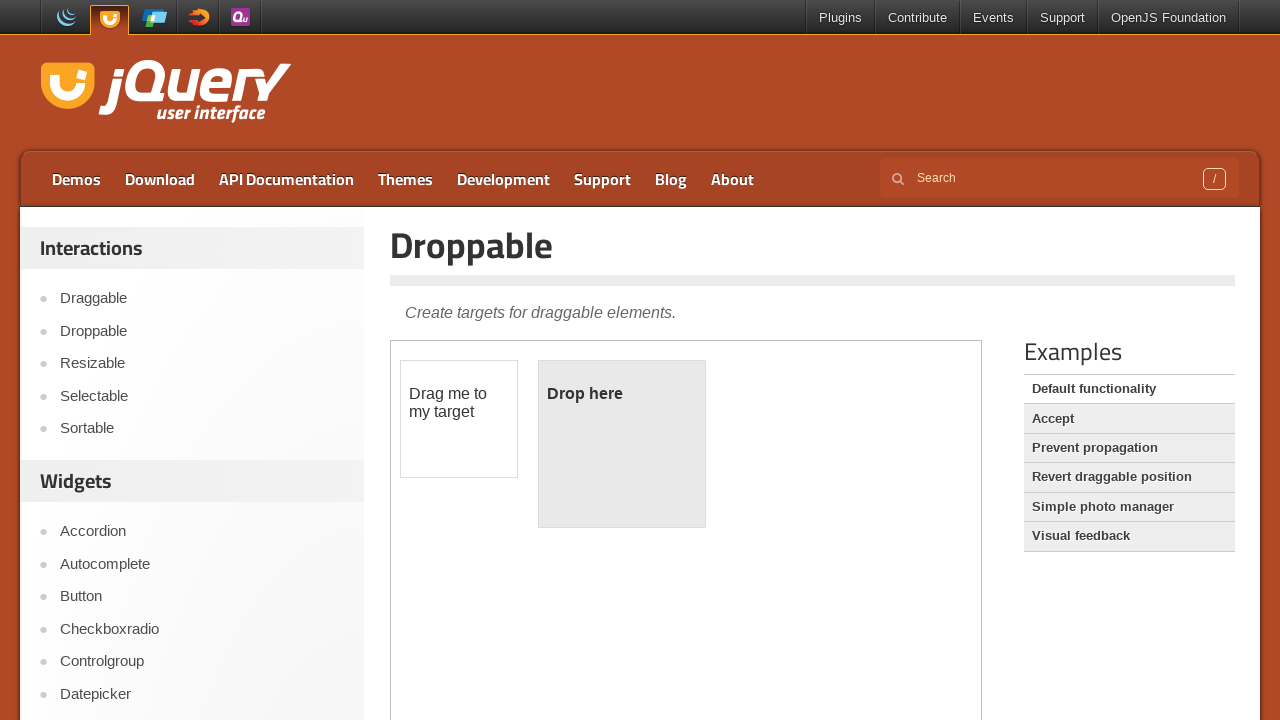

Located the iframe containing the drag and drop demo
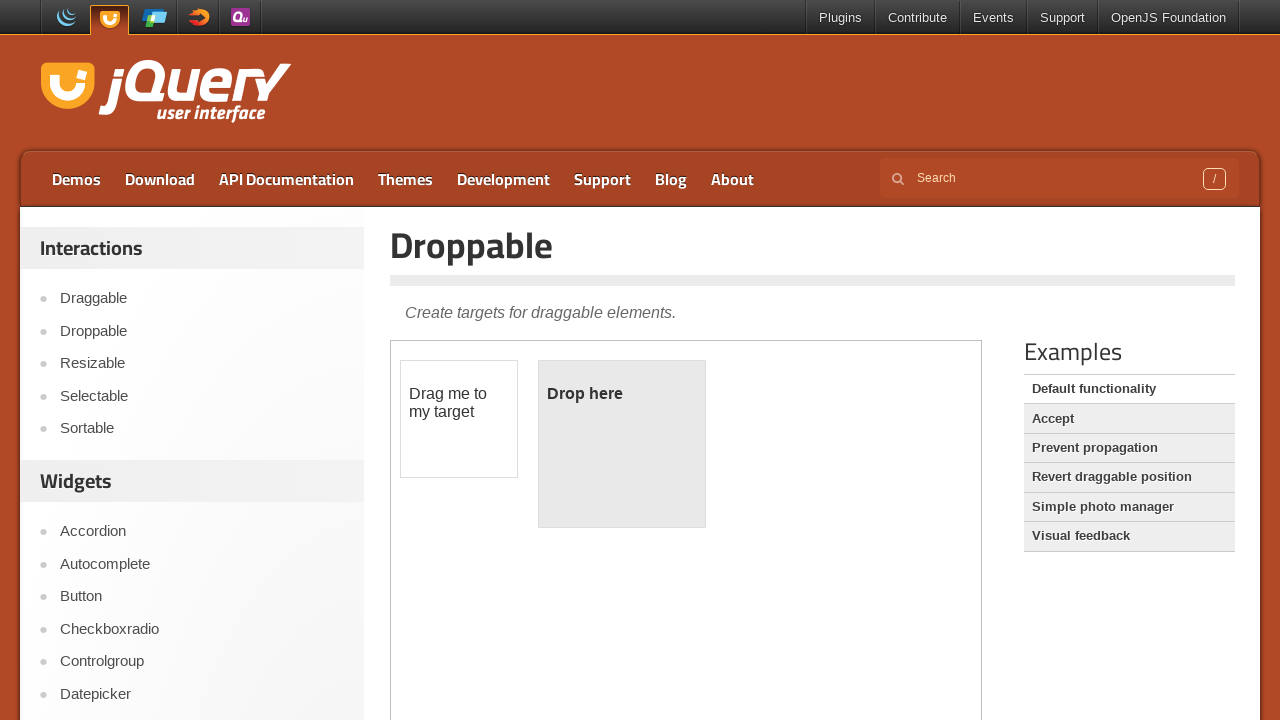

Located the draggable element 'Drag me to my target'
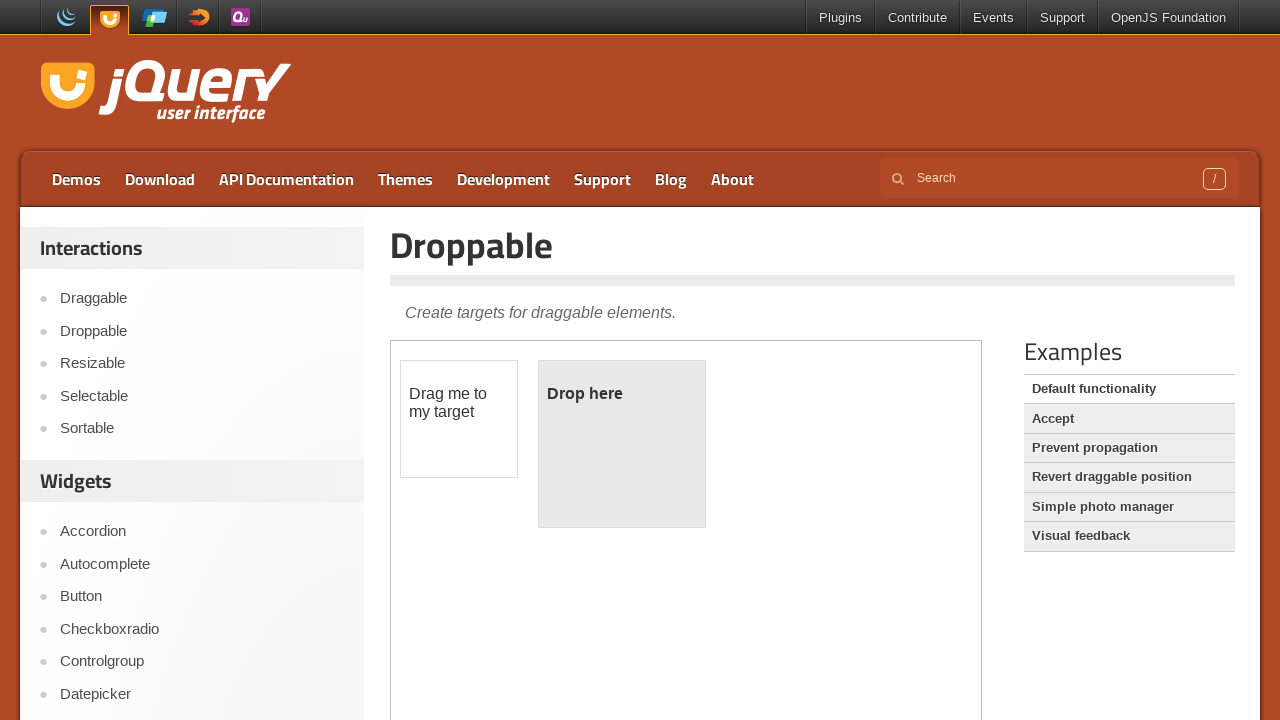

Located the droppable target area
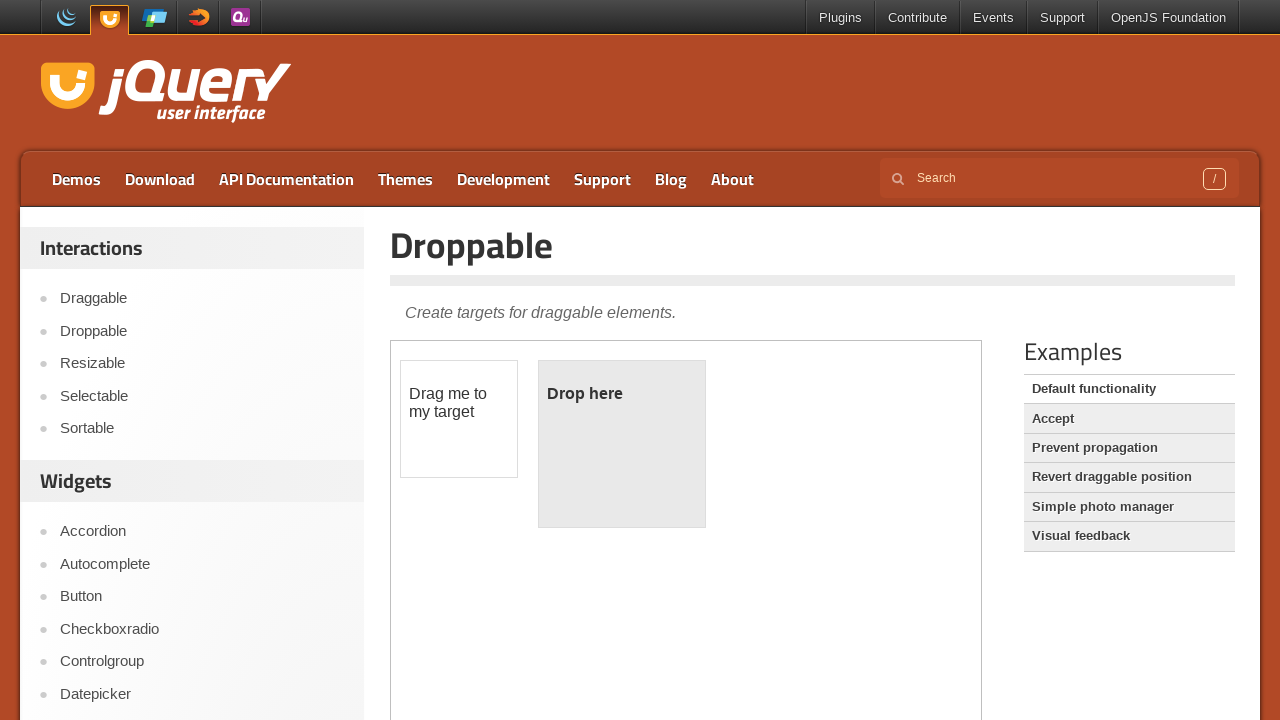

Dragged the element to the droppable target area at (622, 444)
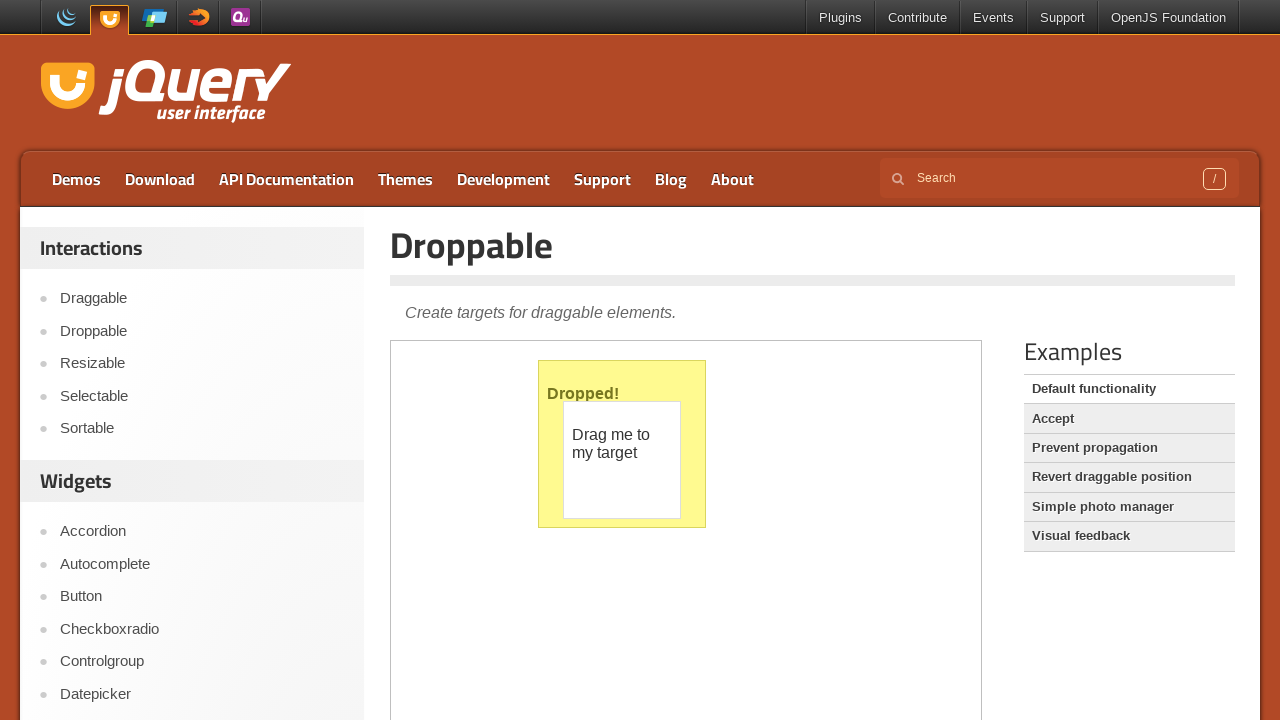

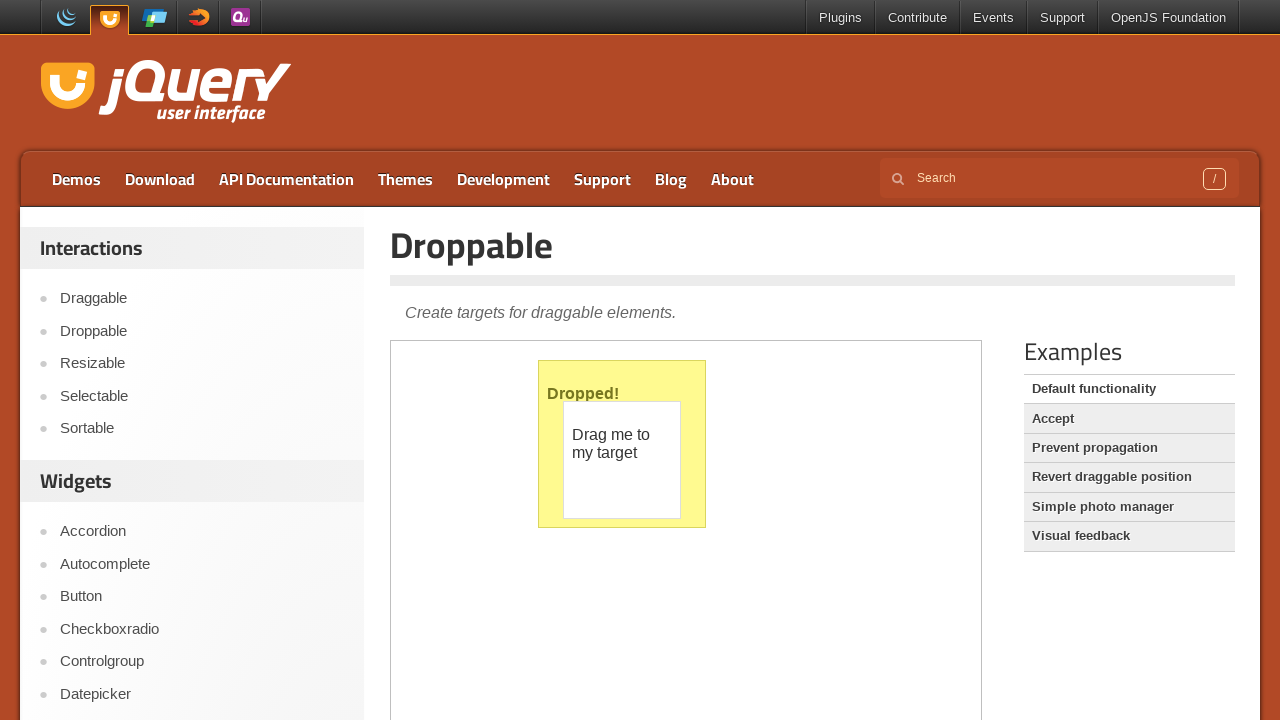